Tests the verification button functionality by clicking the "Verify" button and checking that a success message appears containing the word "successful".

Starting URL: http://suninjuly.github.io/wait1.html

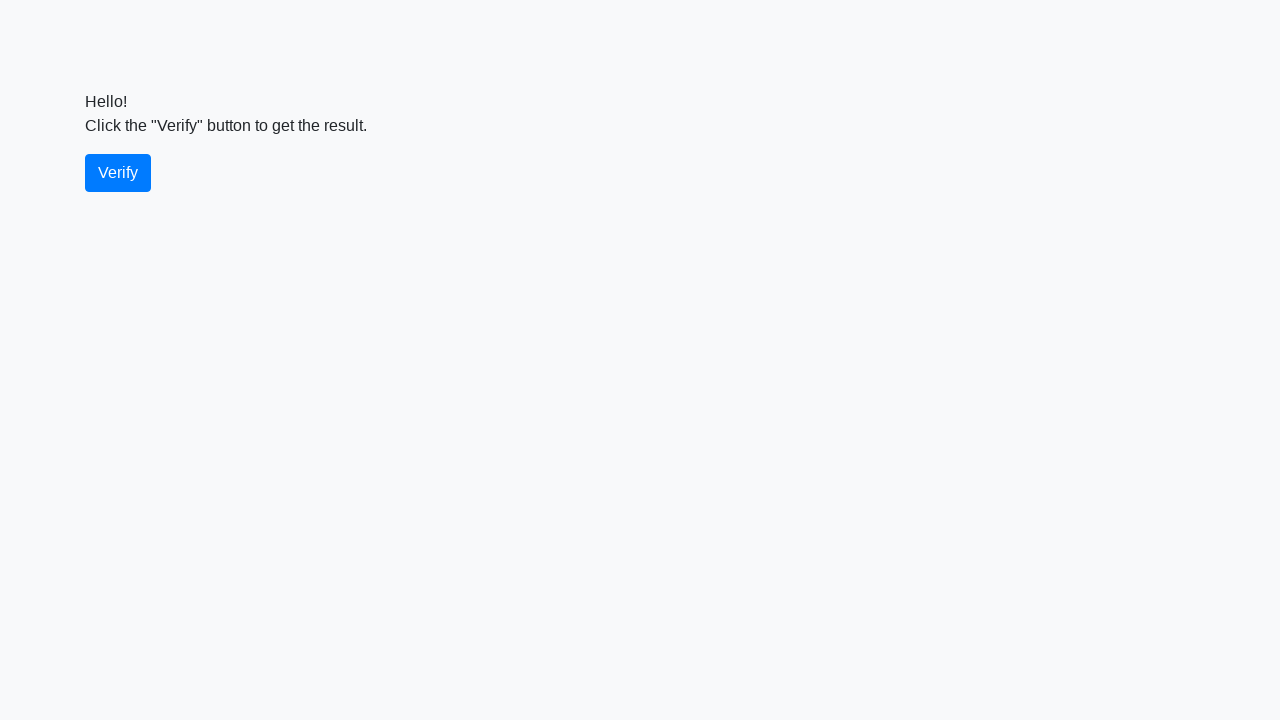

Waited for verify button to appear
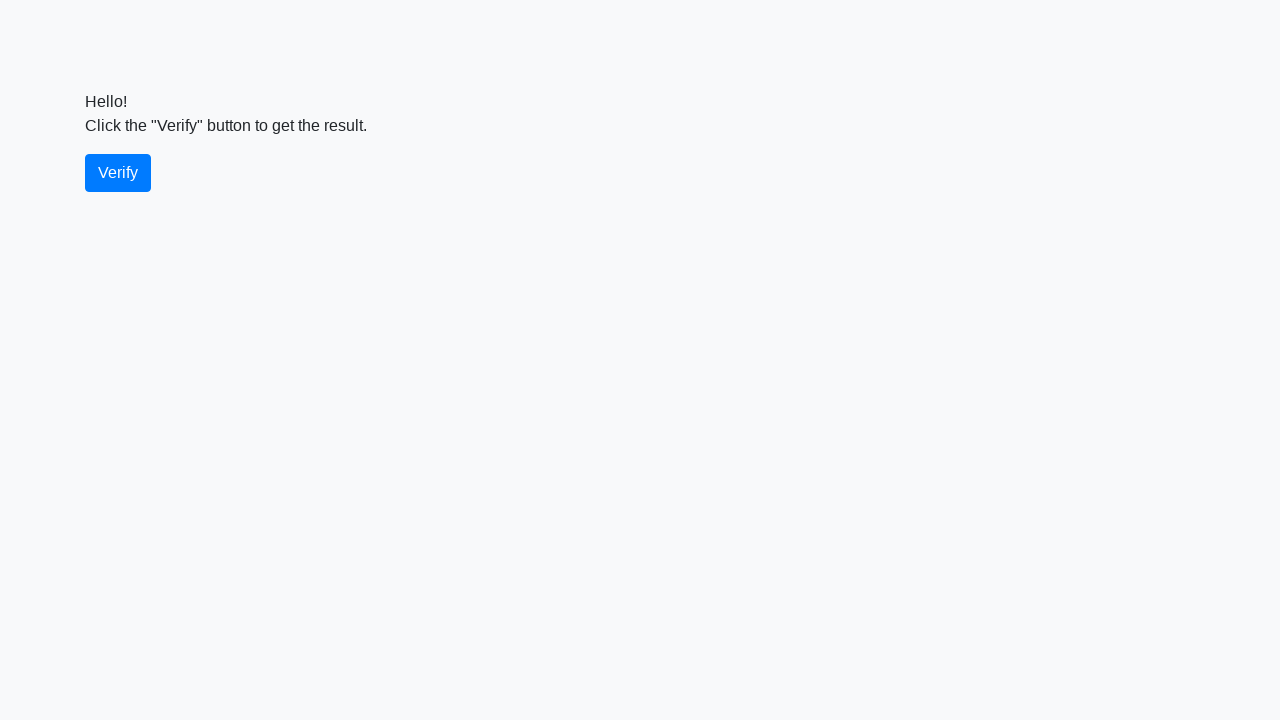

Located the verify button
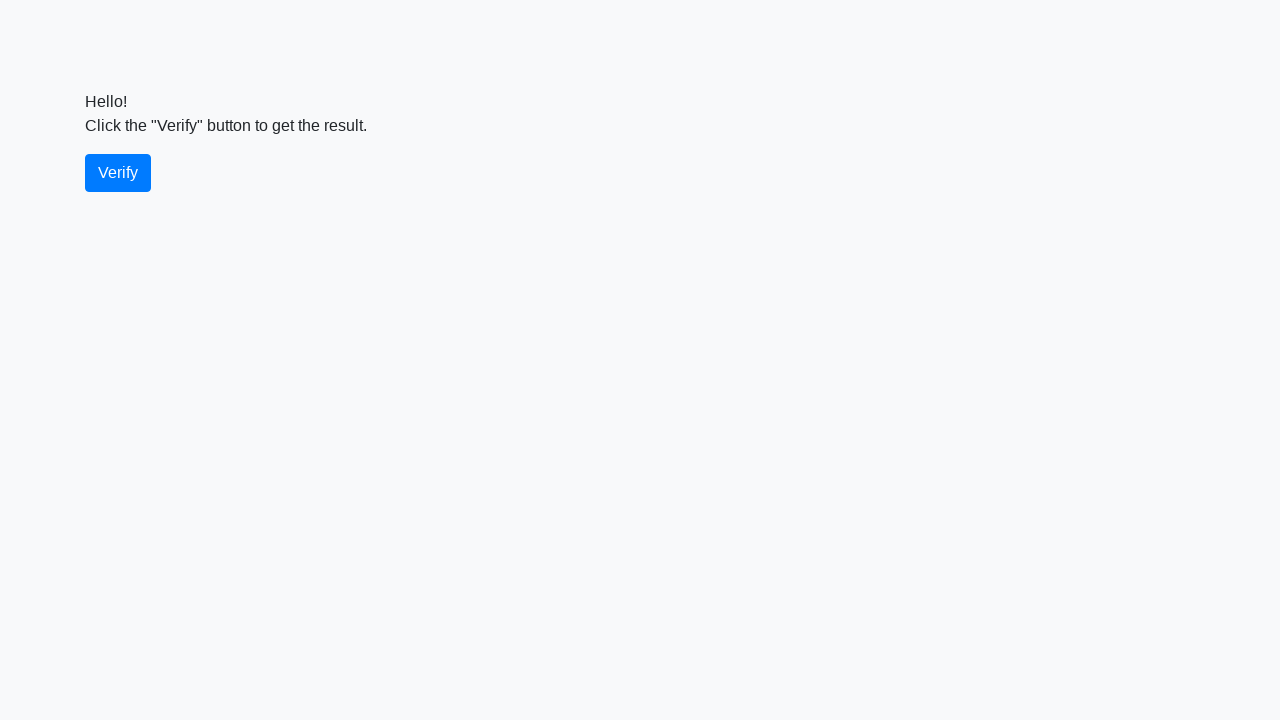

Clicked the verify button at (118, 173) on #verify
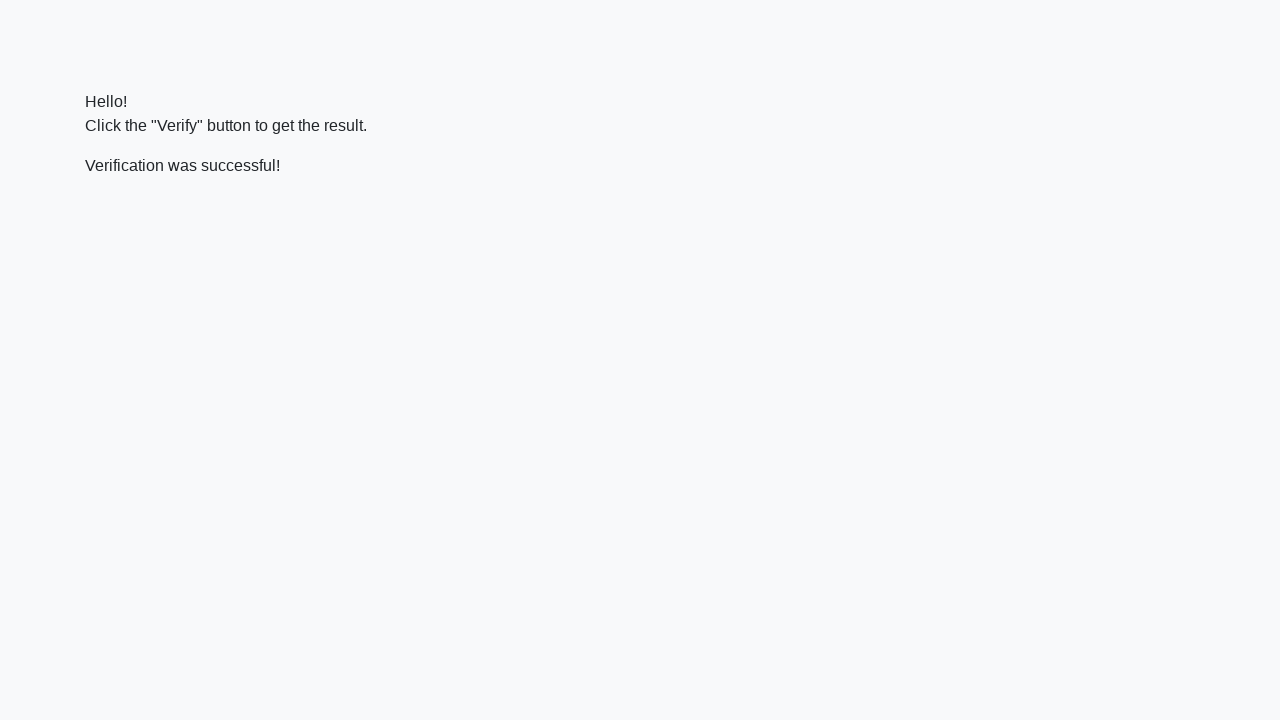

Waited for verification message to appear
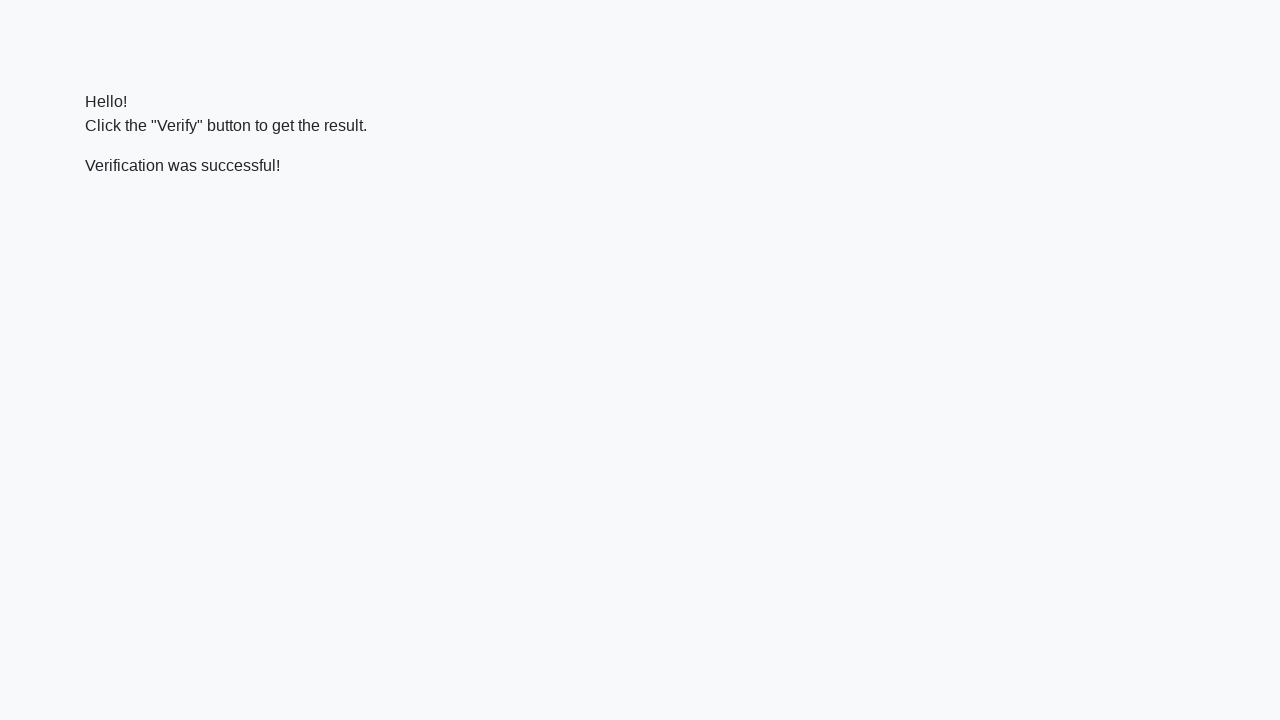

Located the verification message
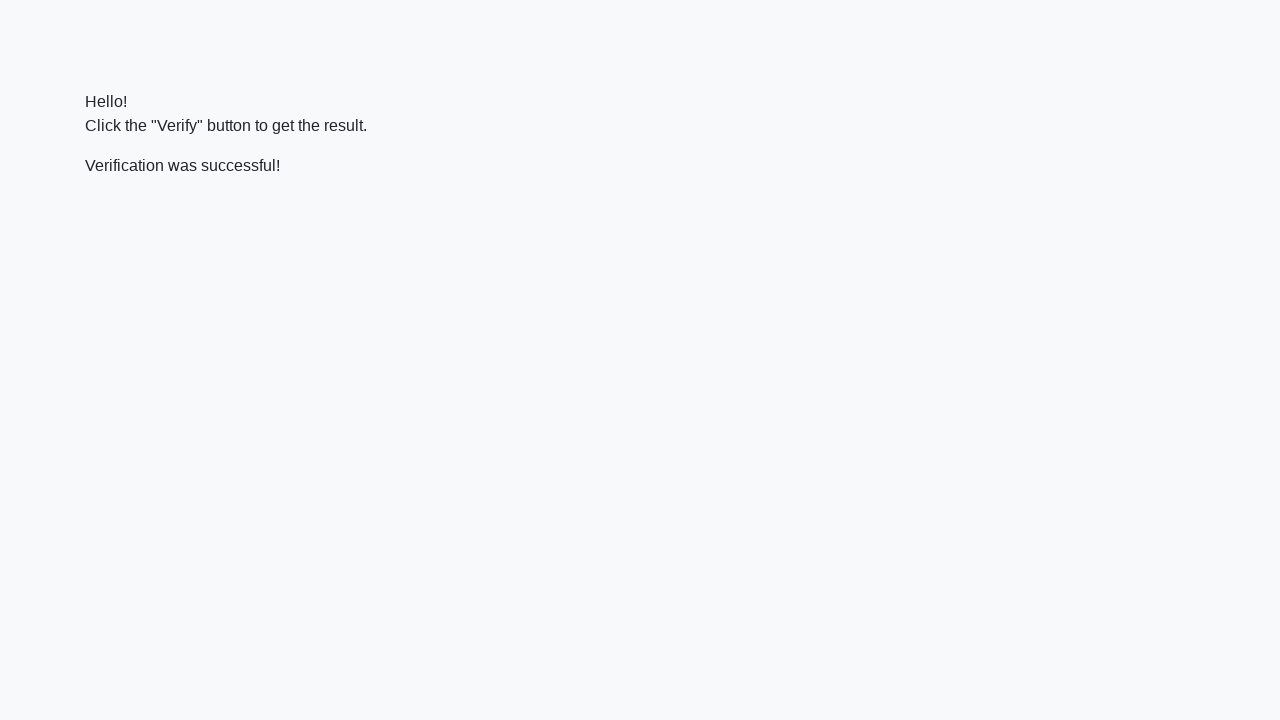

Verified that success message contains 'successful'
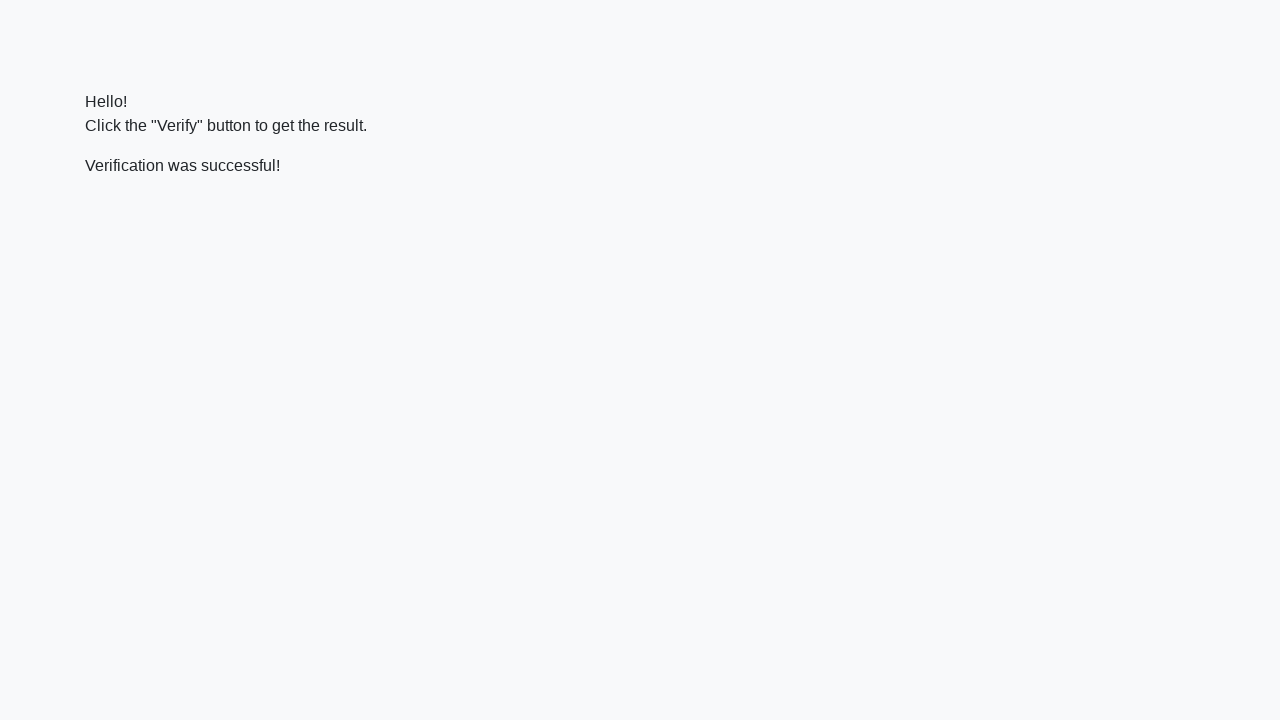

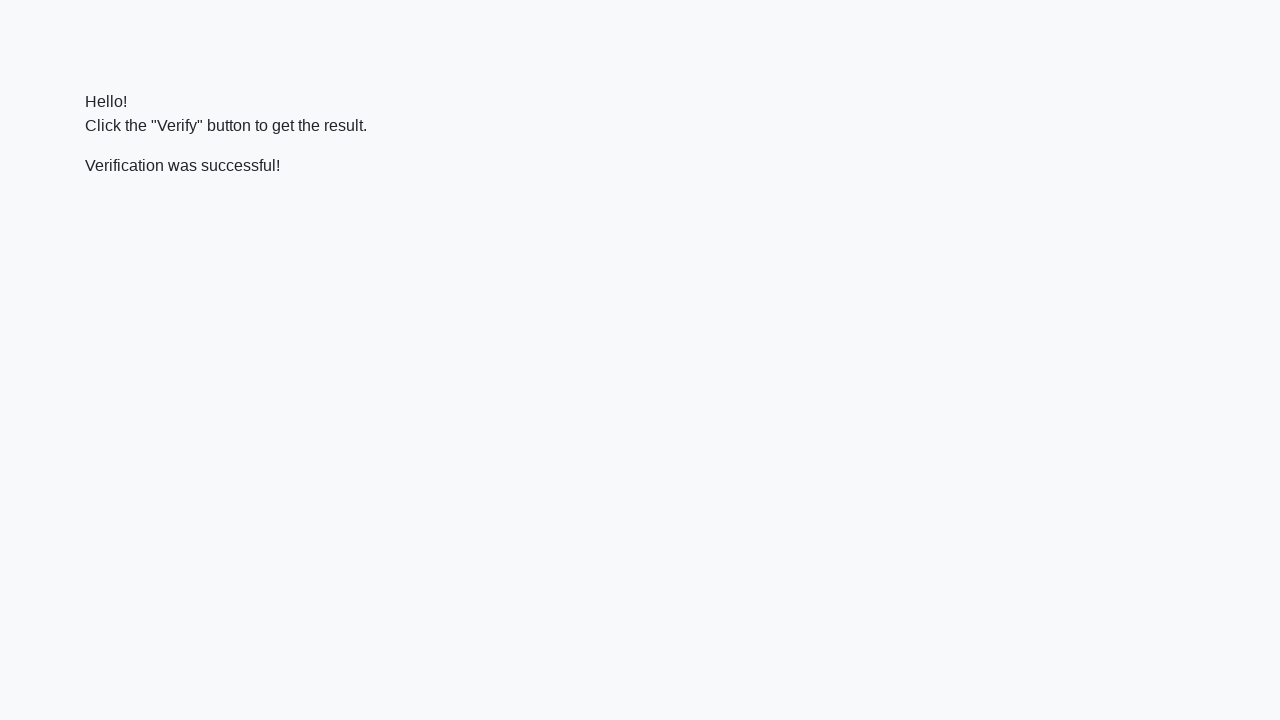